Tests text field input by entering a name and validating the field contains the entered value

Starting URL: http://antoniotrindade.com.br/treinoautomacao/elementsweb.html

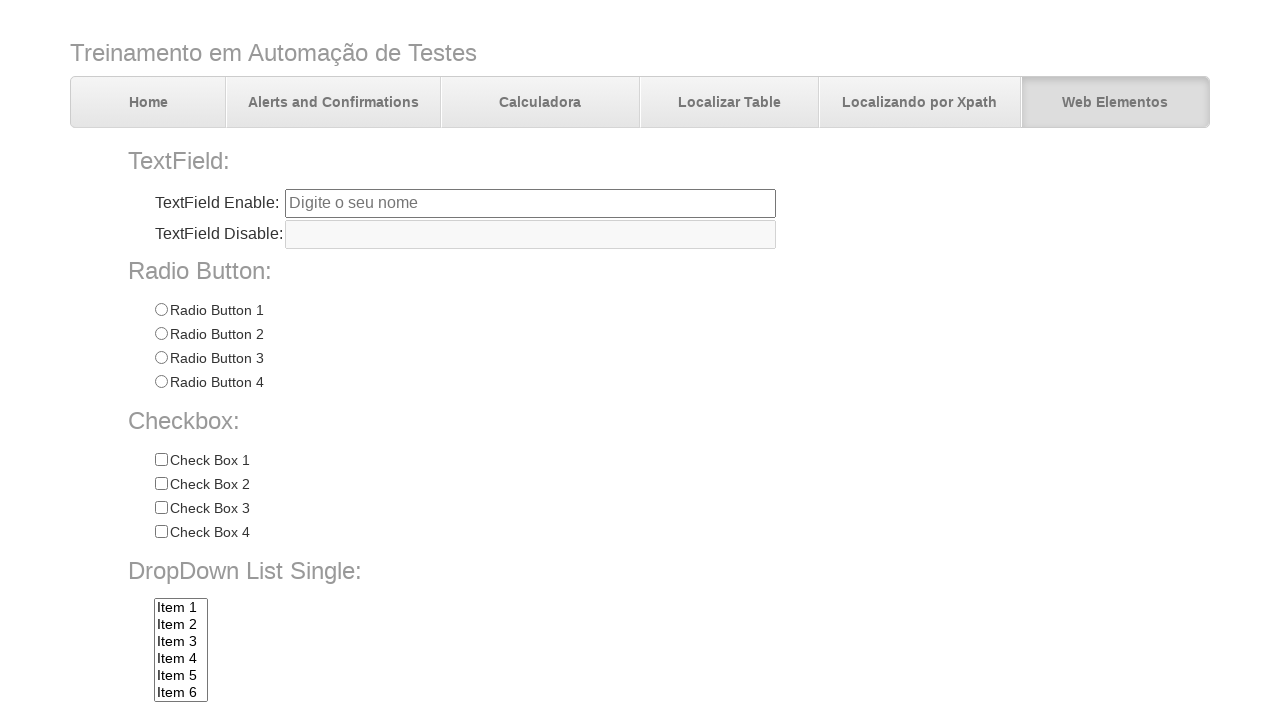

Filled text field with name 'Antônio' on input[name='txtbox1']
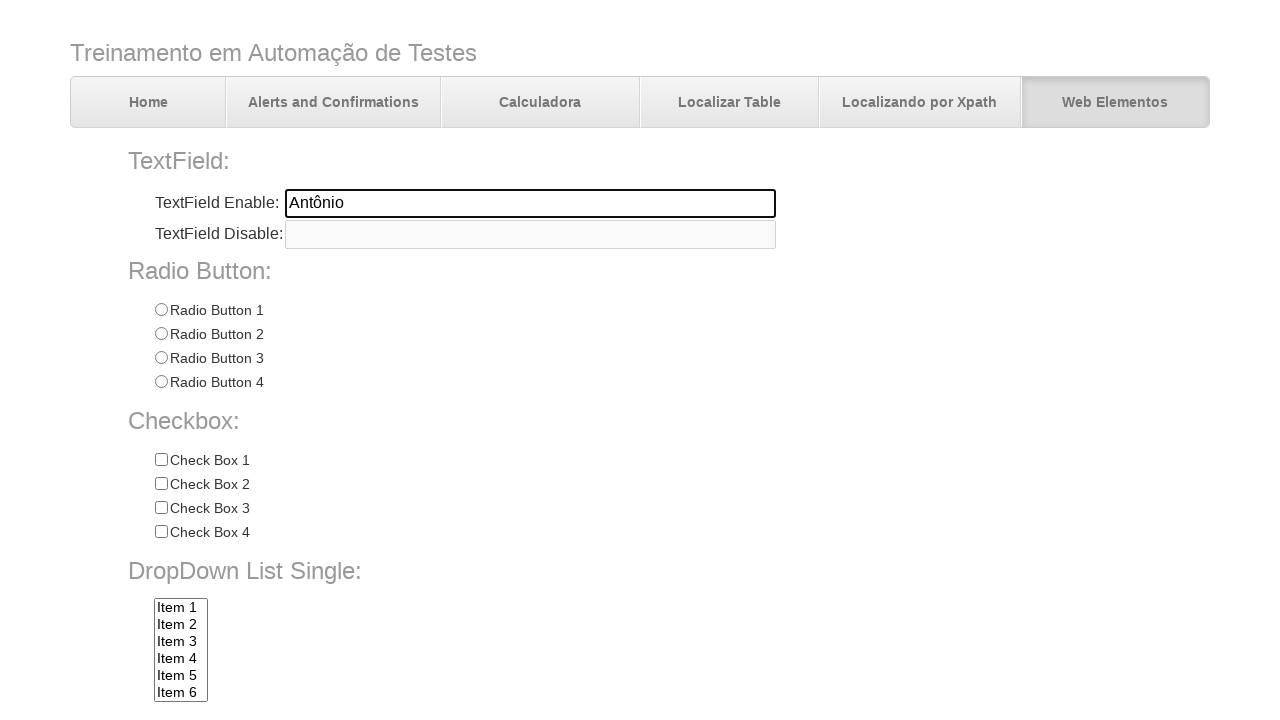

Verified text field contains the entered value 'Antônio'
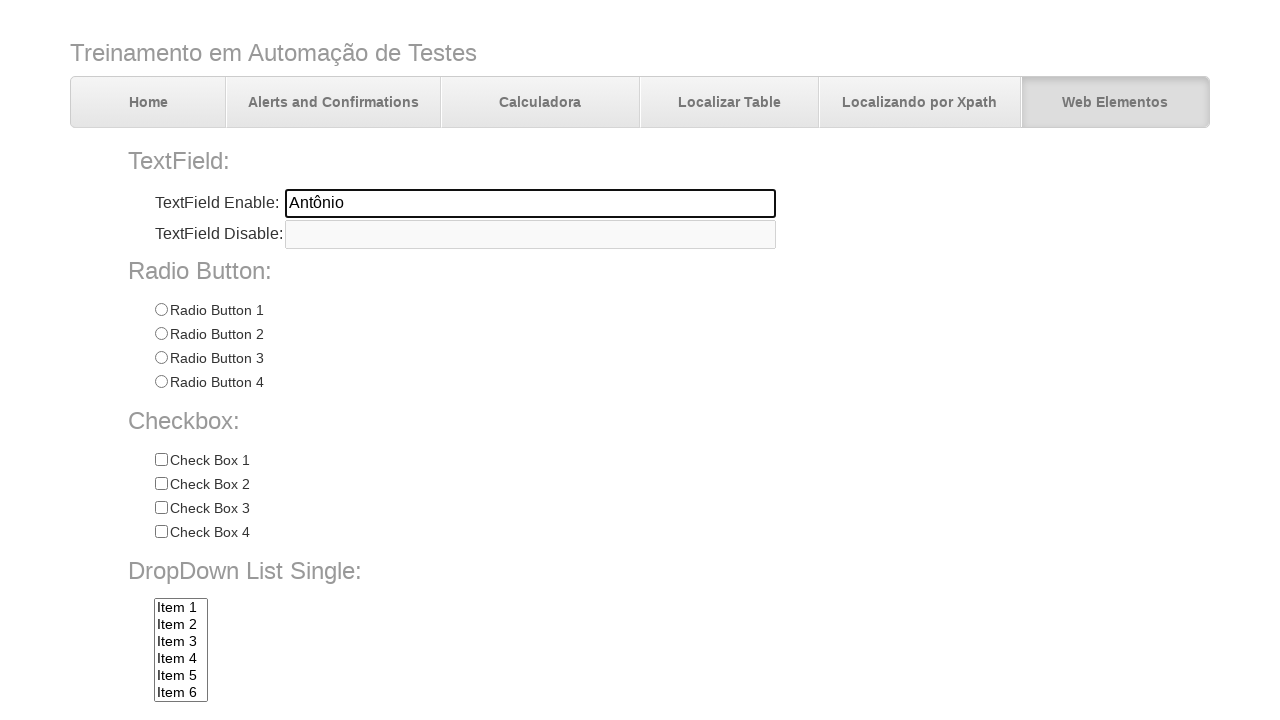

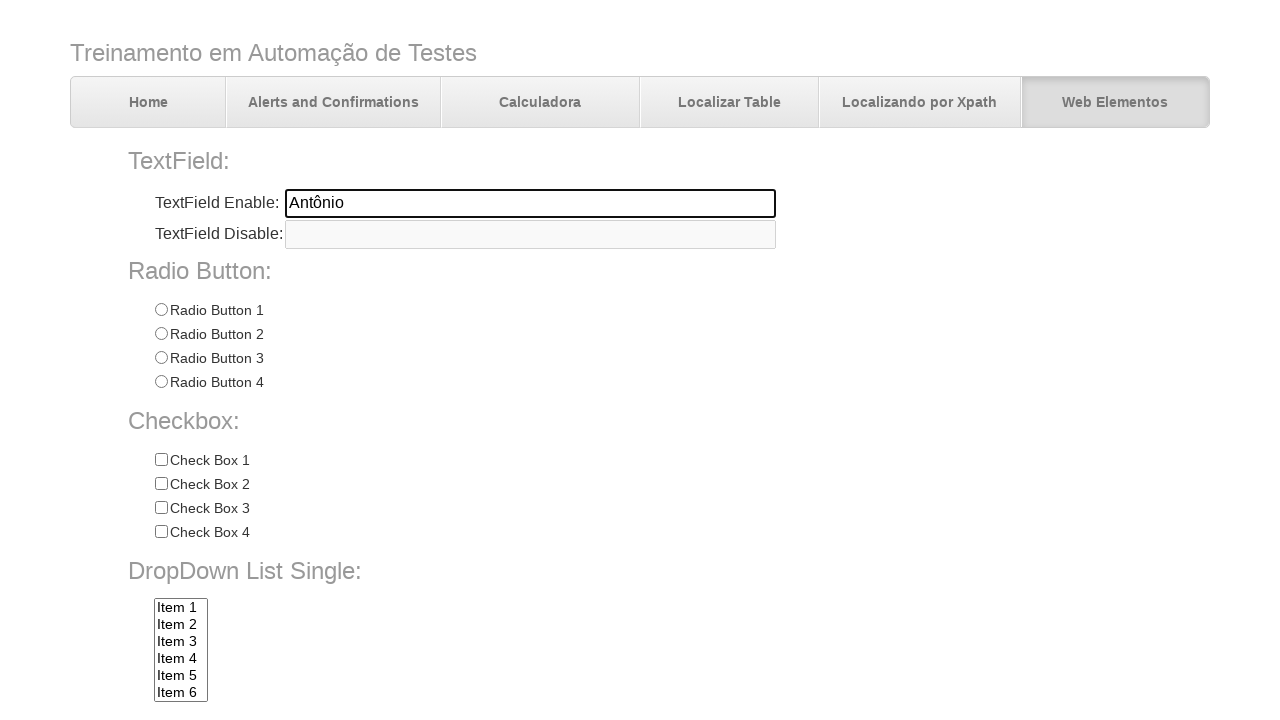